Tests table sorting functionality by clicking on a column header and verifying the data is sorted correctly

Starting URL: https://the-internet.herokuapp.com/tables

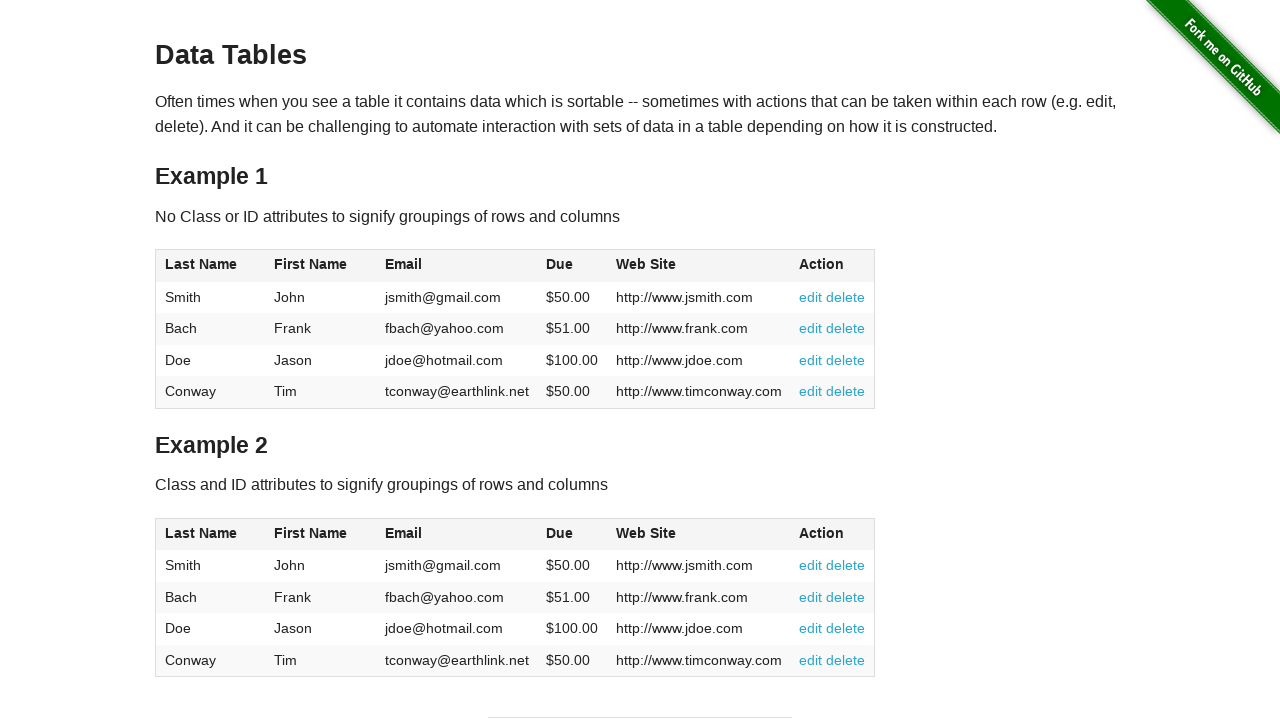

Clicked on 'Due' column header to sort table at (560, 533) on xpath=//table[@id="table2"]/thead/tr/th/span[@class="dues"]
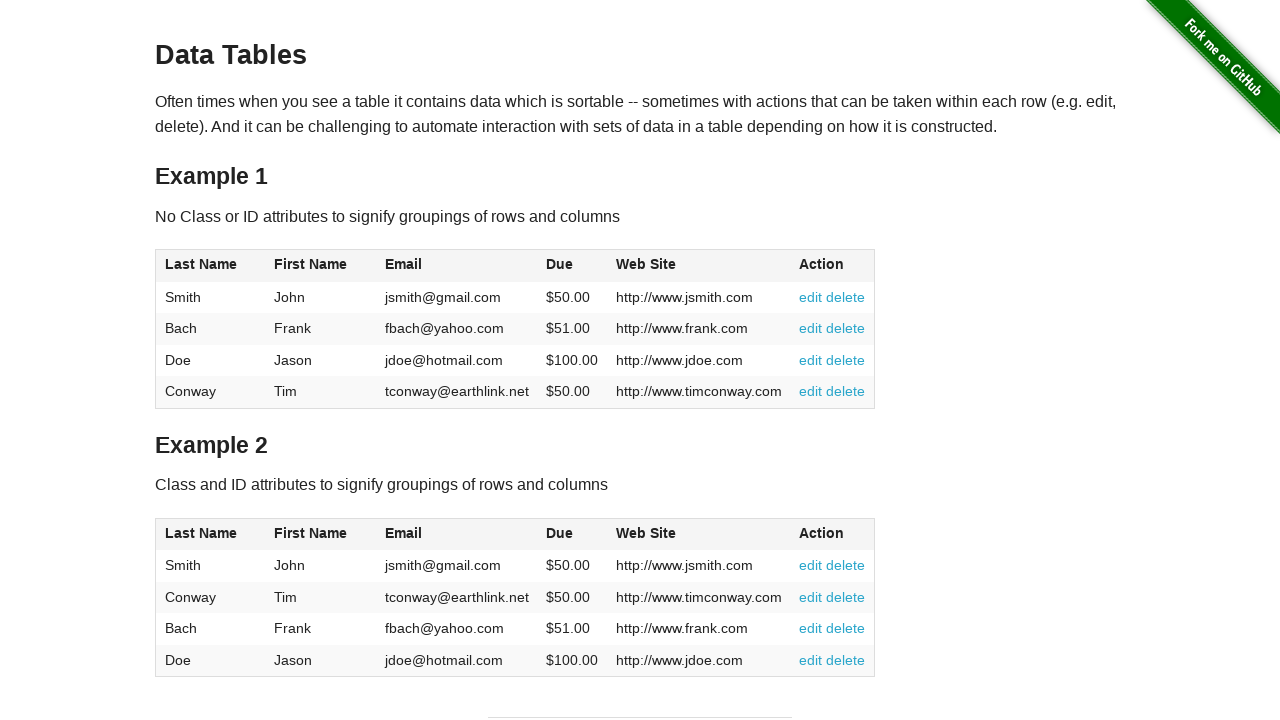

Waited for table sorting to complete
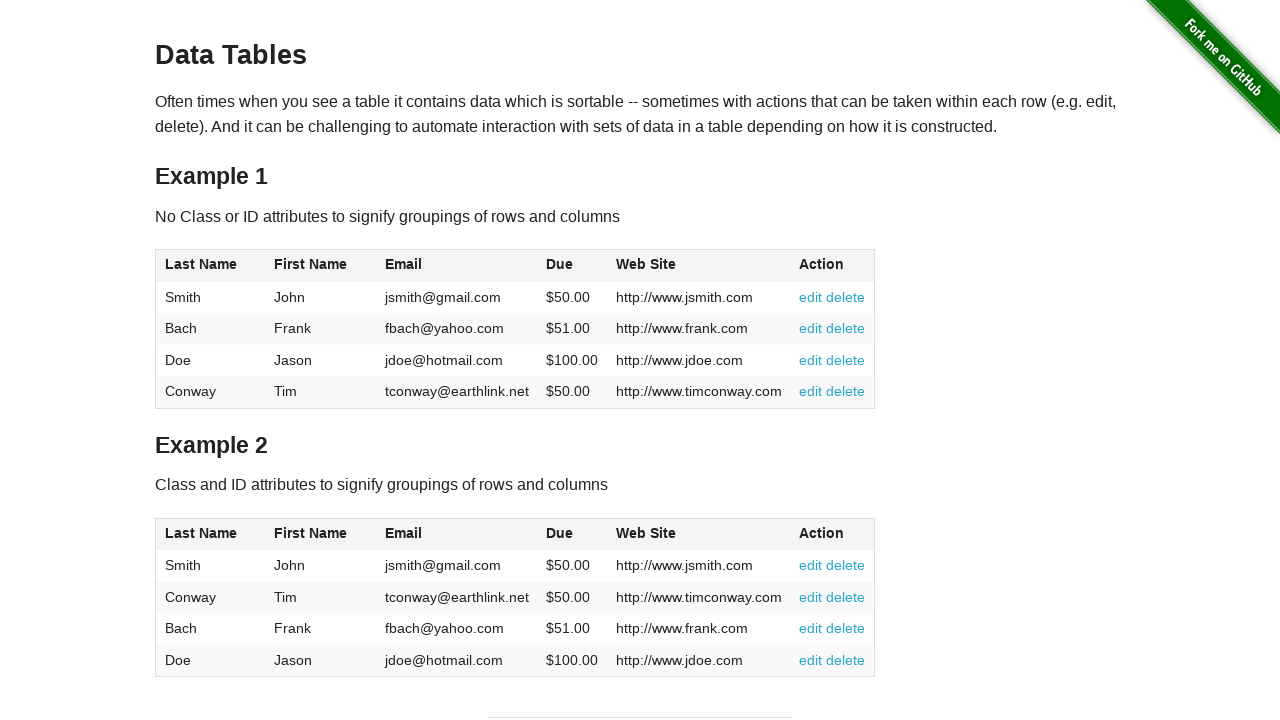

Located all 'Due' column cells in the table
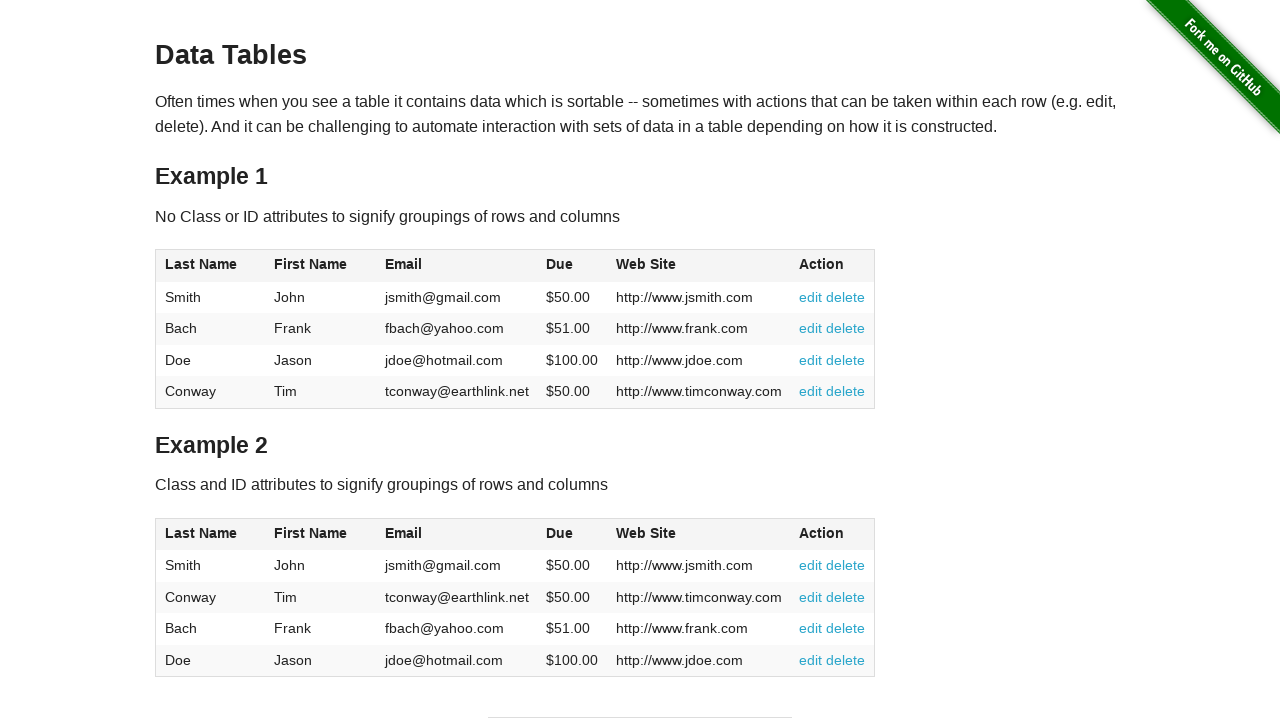

Extracted and converted 4 due values from currency format to numbers
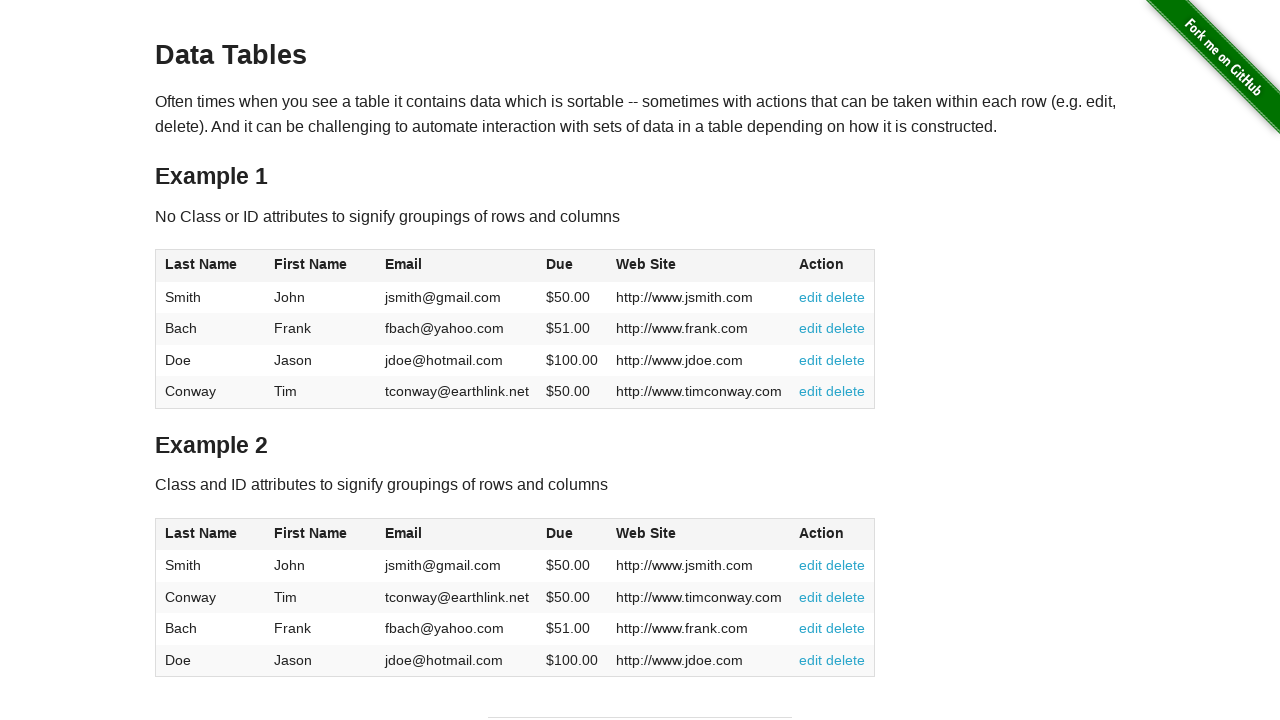

Test Passed: Values in 'Due' column are sorted in ascending order
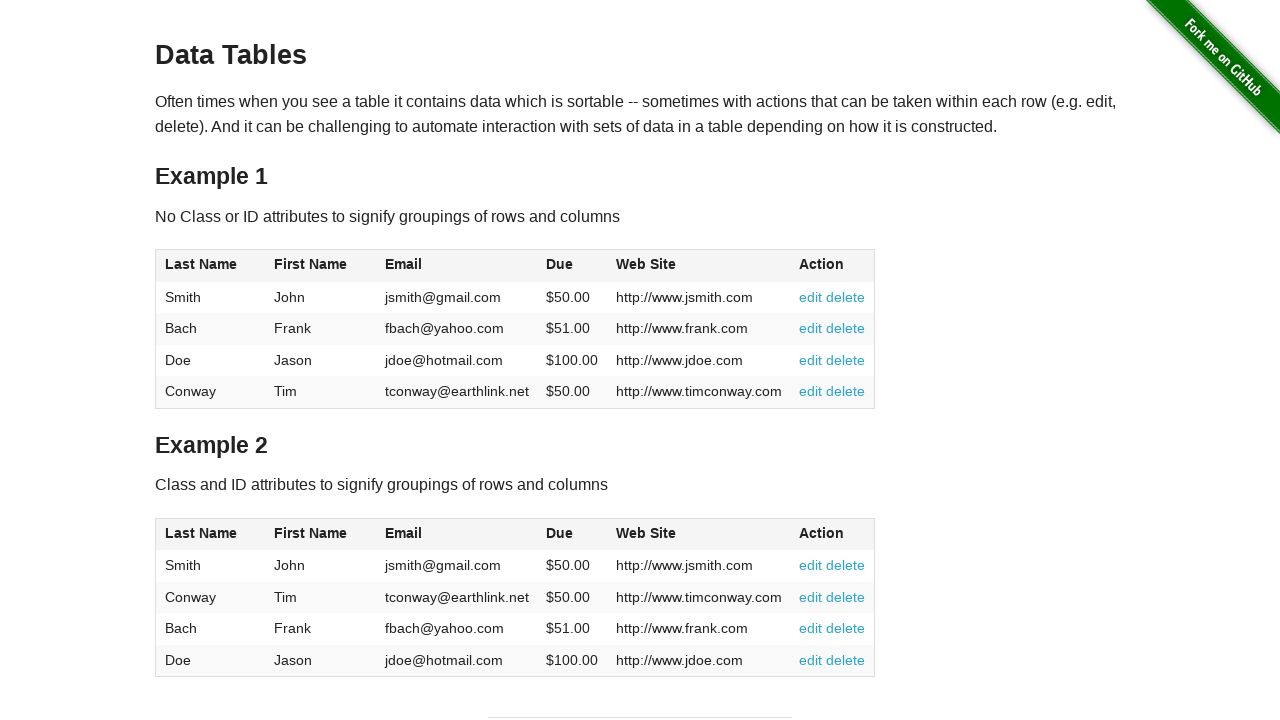

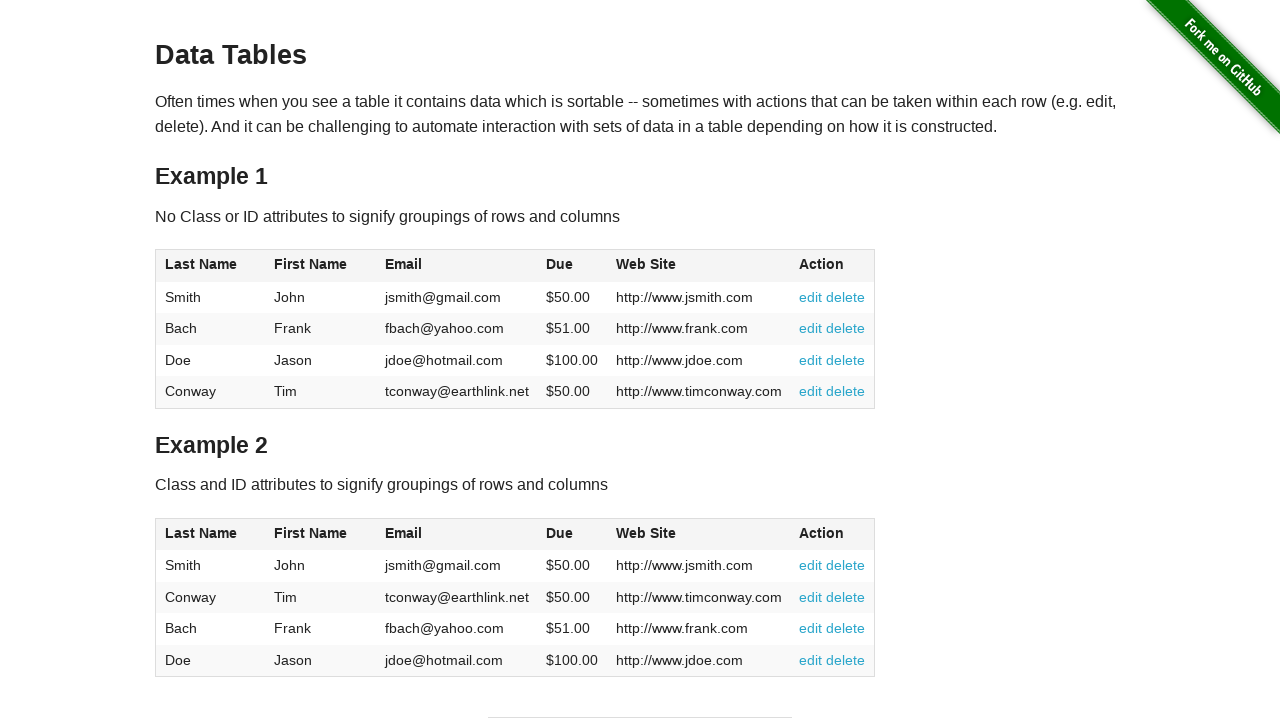